Navigates to a practice page and clicks on a blinking text link that opens a new window, demonstrating window handling in browser automation

Starting URL: https://www.rahulshettyacademy.com/loginpagePractise/

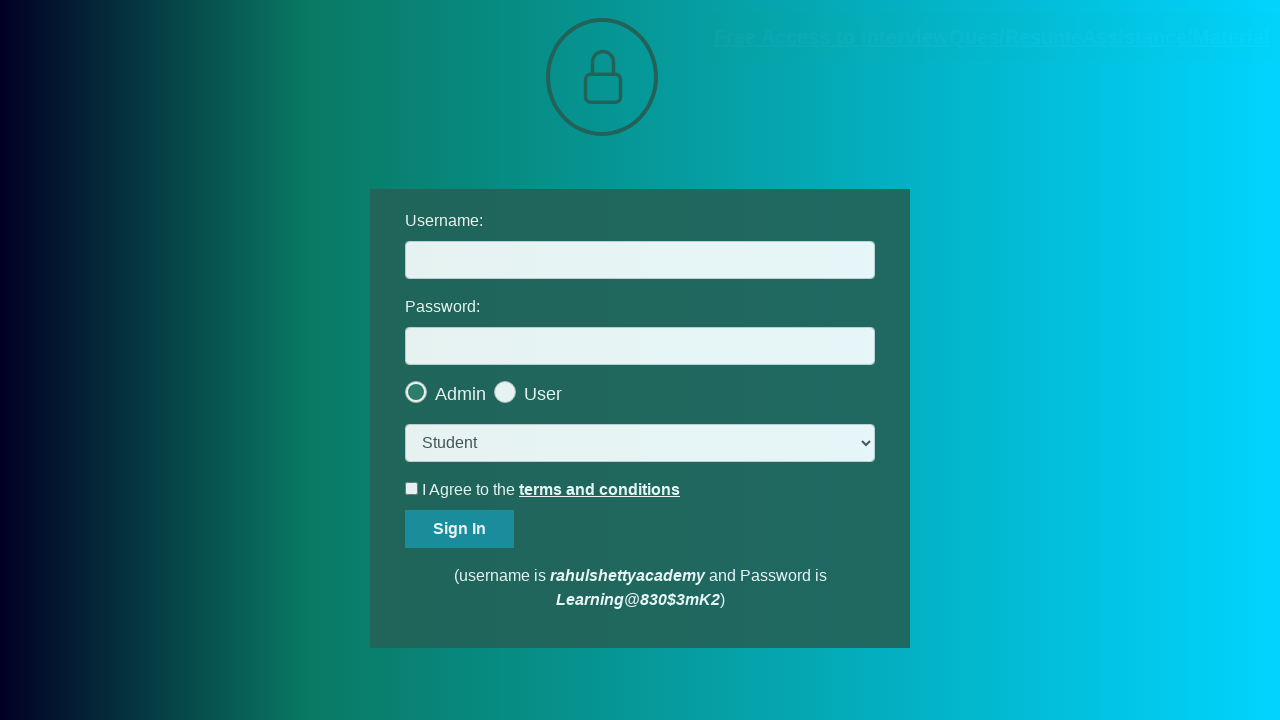

Navigated to practice page and waited for network to be idle
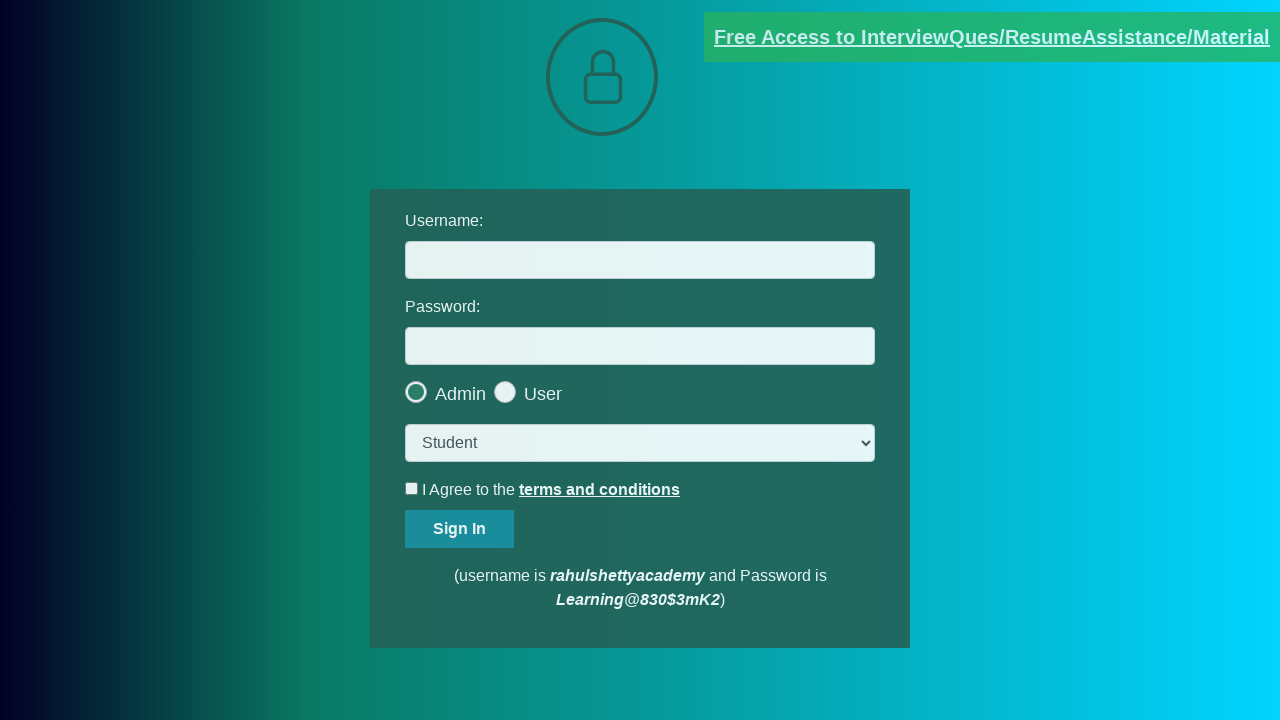

Clicked on the blinking text link to open new window at (992, 37) on a.blinkingText
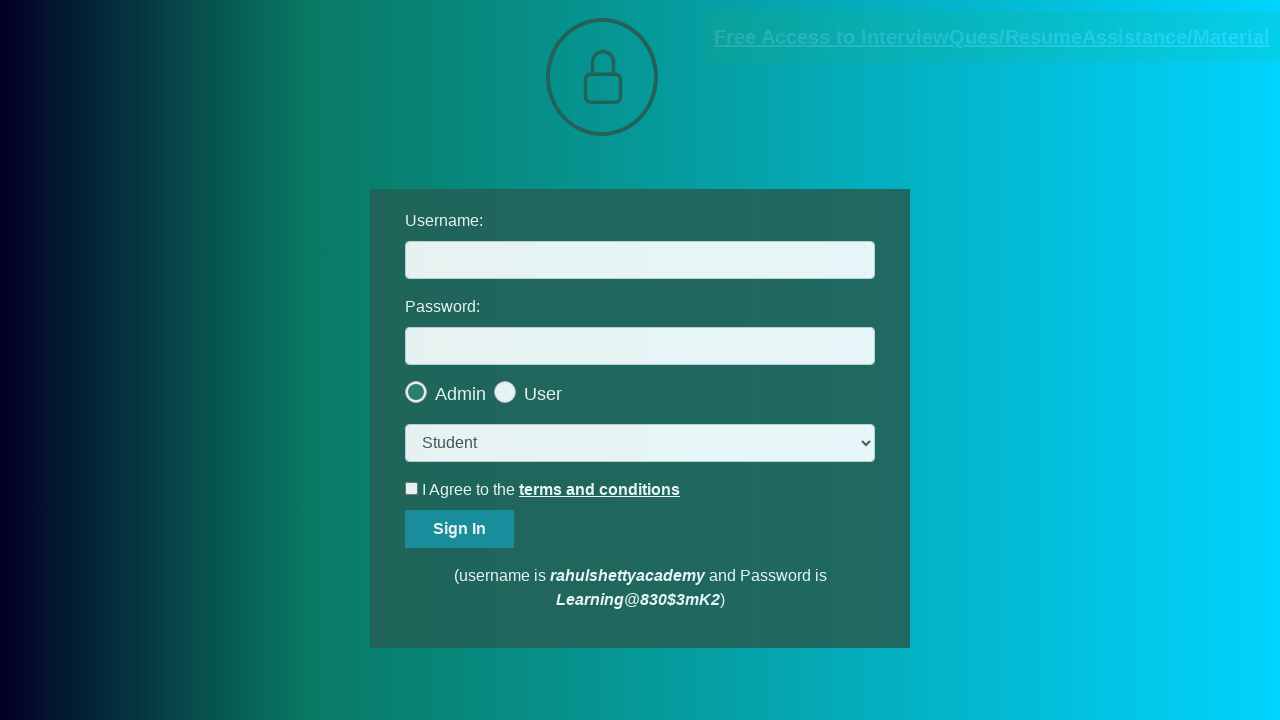

Waited for new window to open
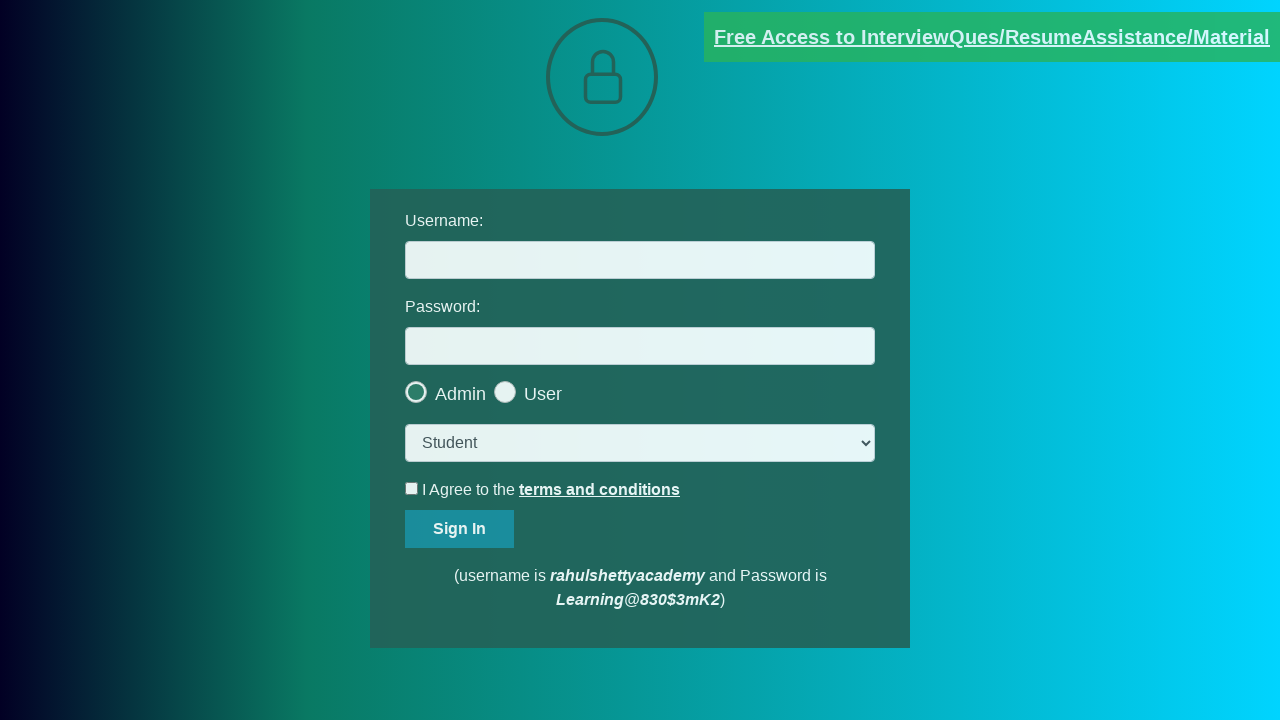

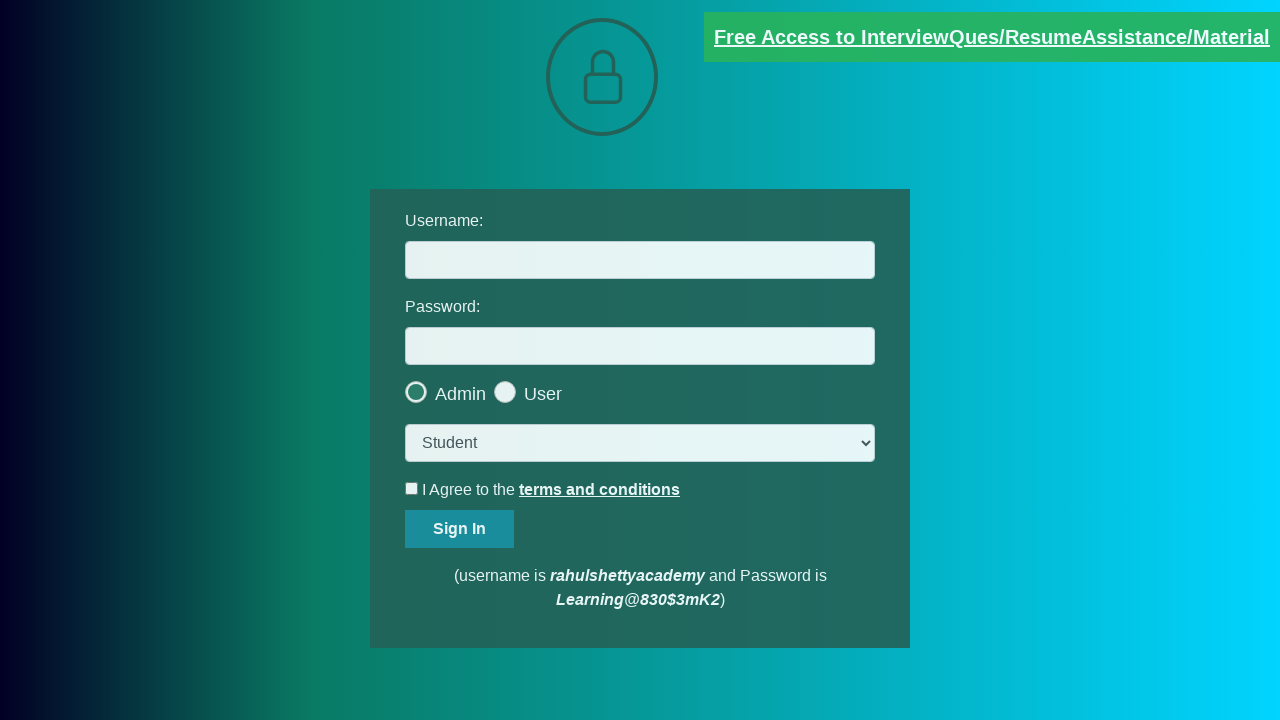